Tests link navigation by counting footer links and opening multiple tabs with Ctrl+Enter, then switching between windows

Starting URL: https://rahulshettyacademy.com/AutomationPractice/

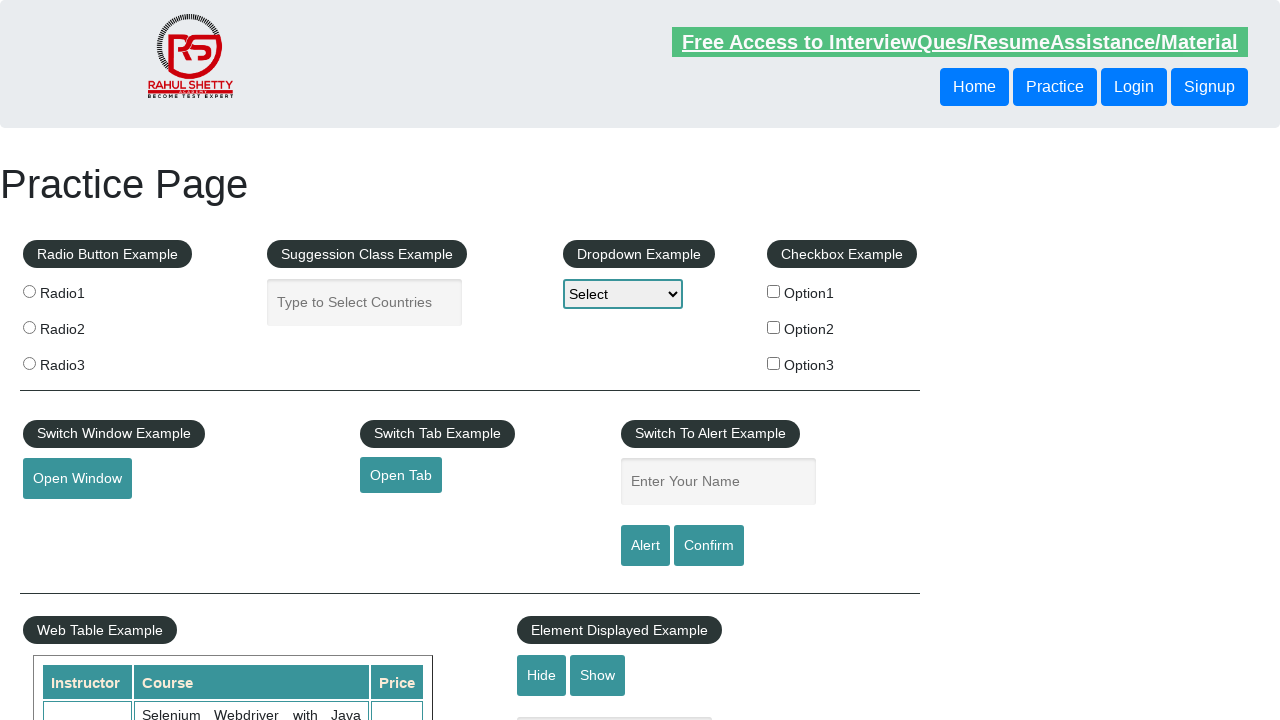

Waited for footer section (#gf-BIG) to load
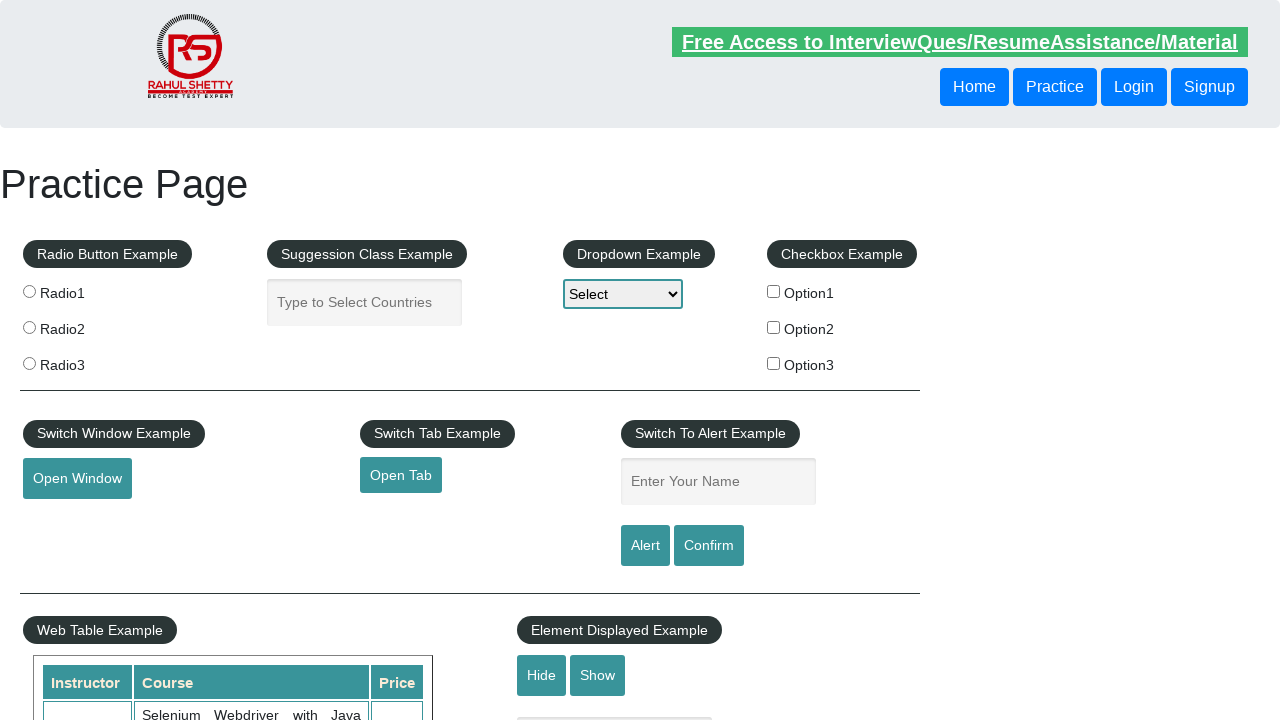

Located all footer links in first column
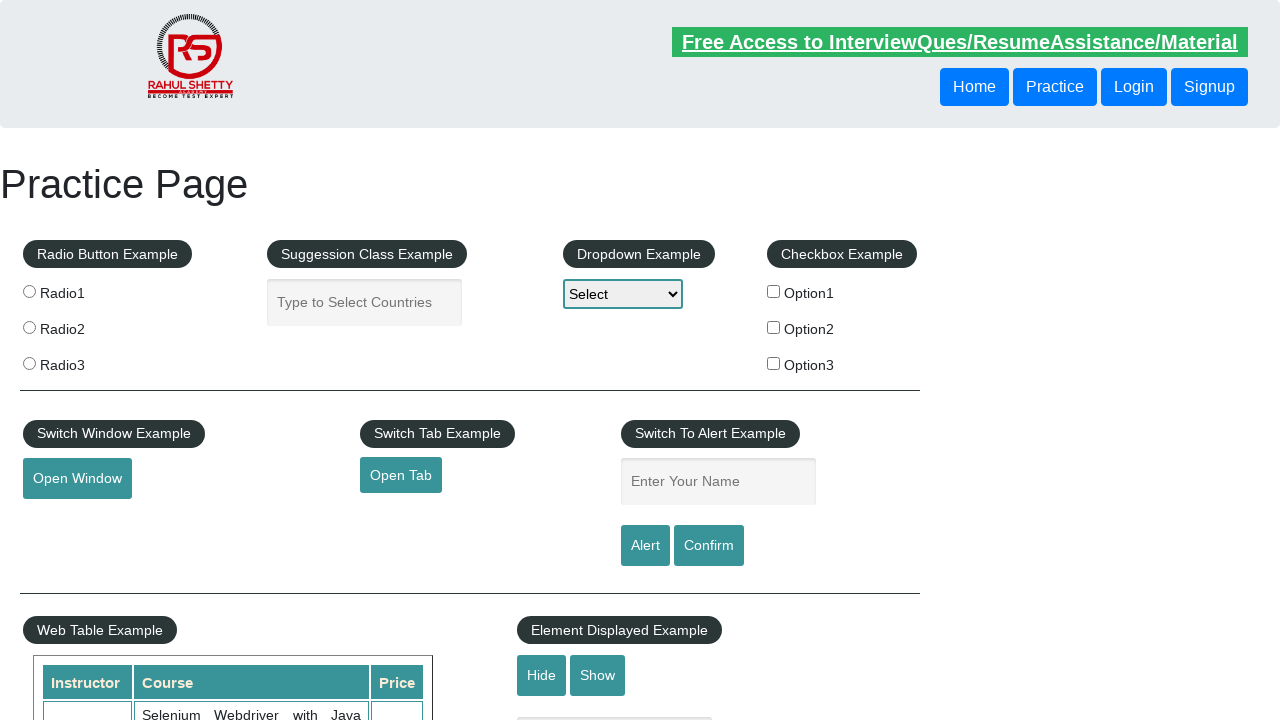

Counted 5 footer links in first column
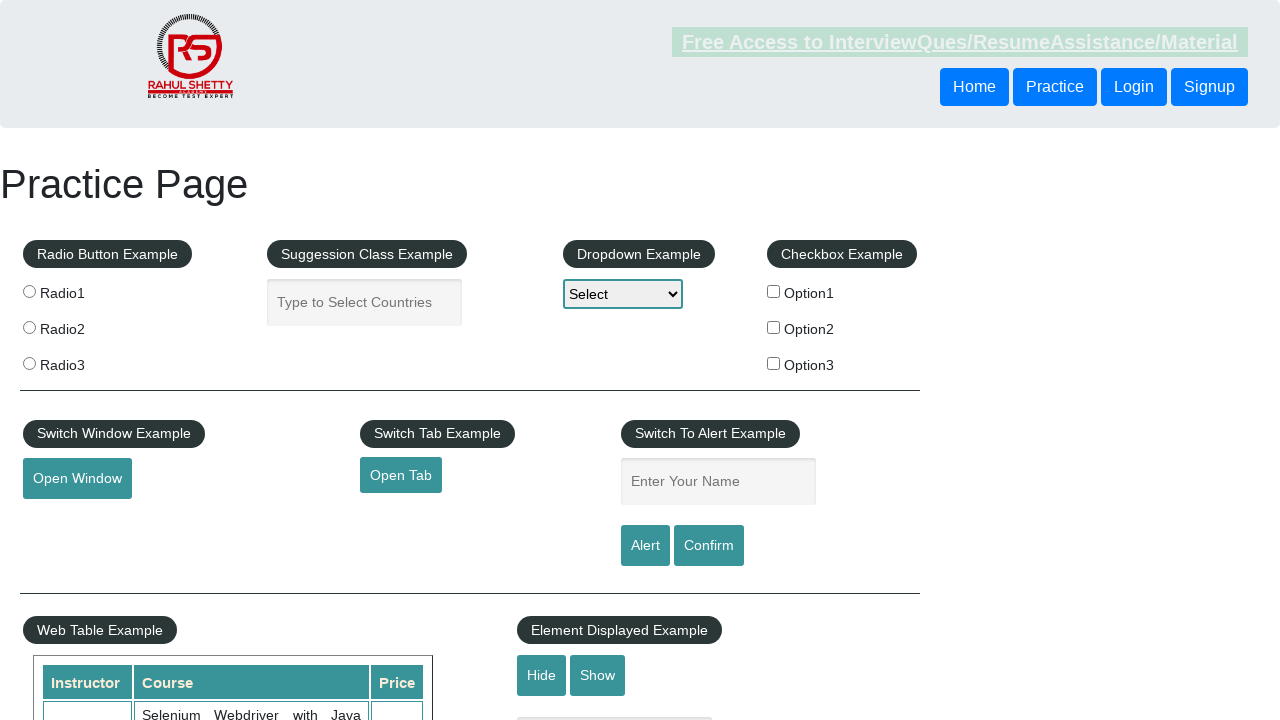

Opened footer link 1 in new tab with Ctrl+Enter at (68, 520) on xpath=//div[@id='gf-BIG']//table/tbody/tr/td[1]/ul//a >> nth=1
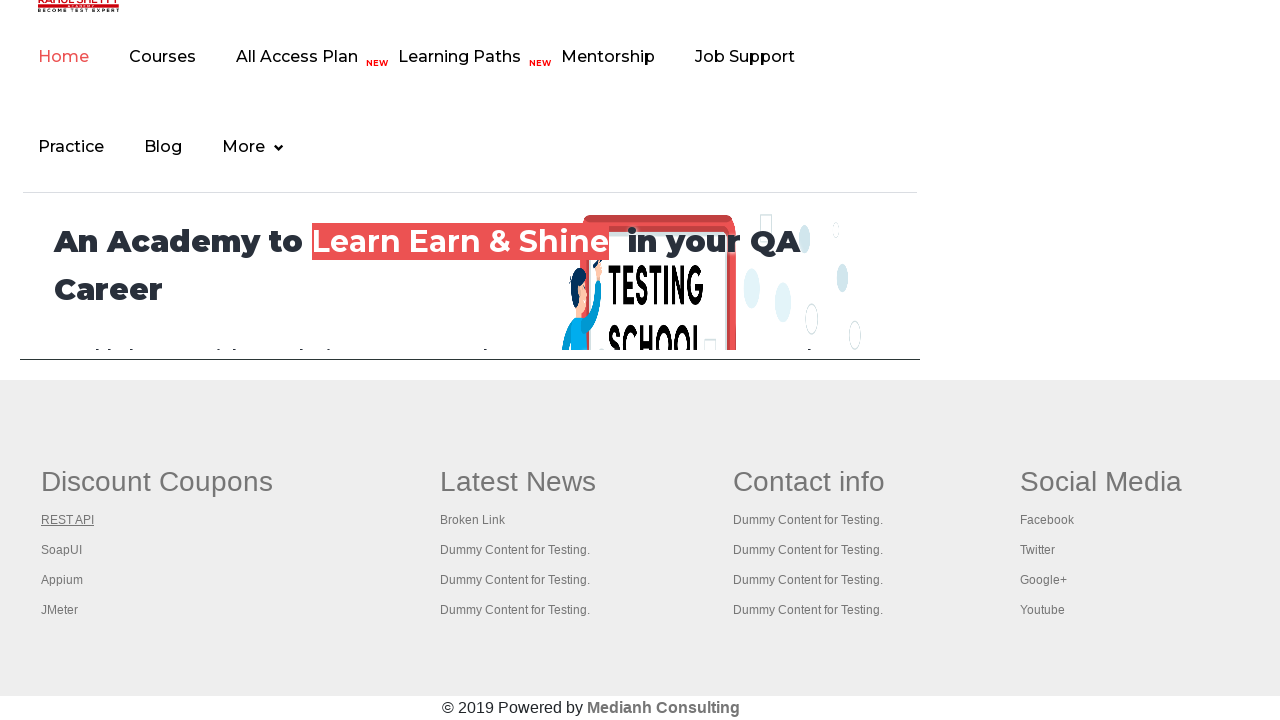

Opened footer link 2 in new tab with Ctrl+Enter at (62, 550) on xpath=//div[@id='gf-BIG']//table/tbody/tr/td[1]/ul//a >> nth=2
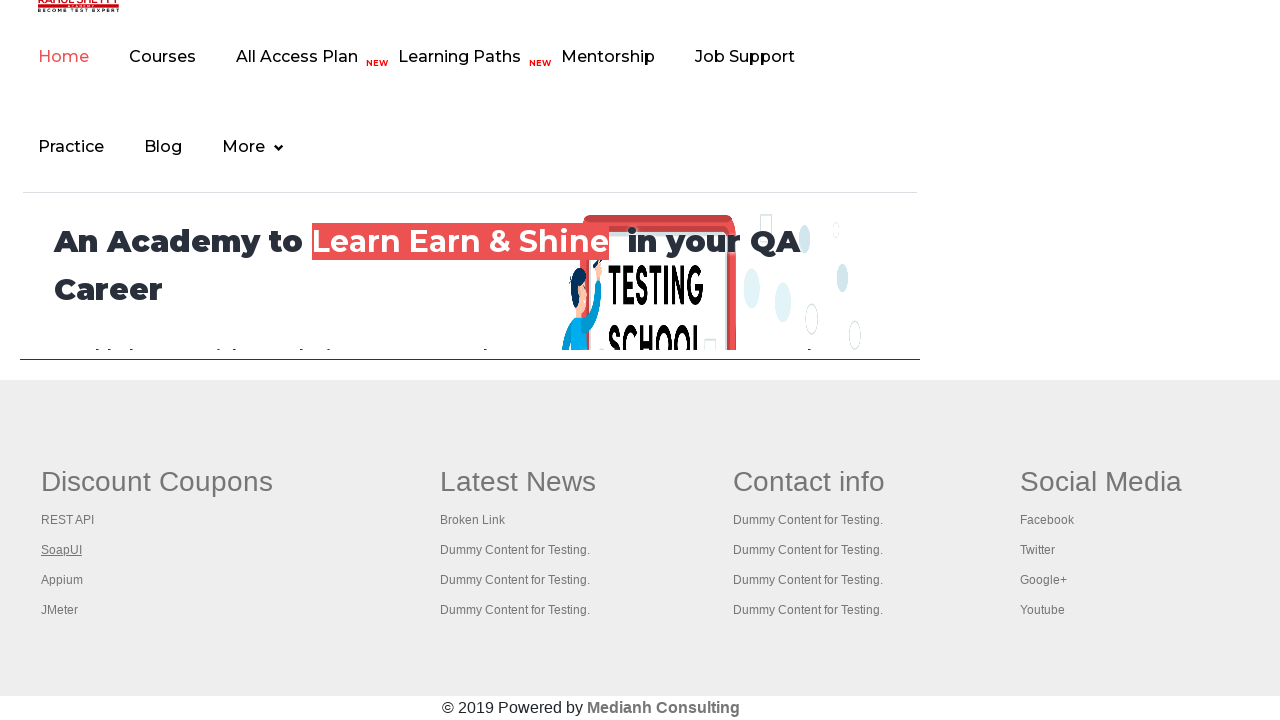

Opened footer link 3 in new tab with Ctrl+Enter at (62, 580) on xpath=//div[@id='gf-BIG']//table/tbody/tr/td[1]/ul//a >> nth=3
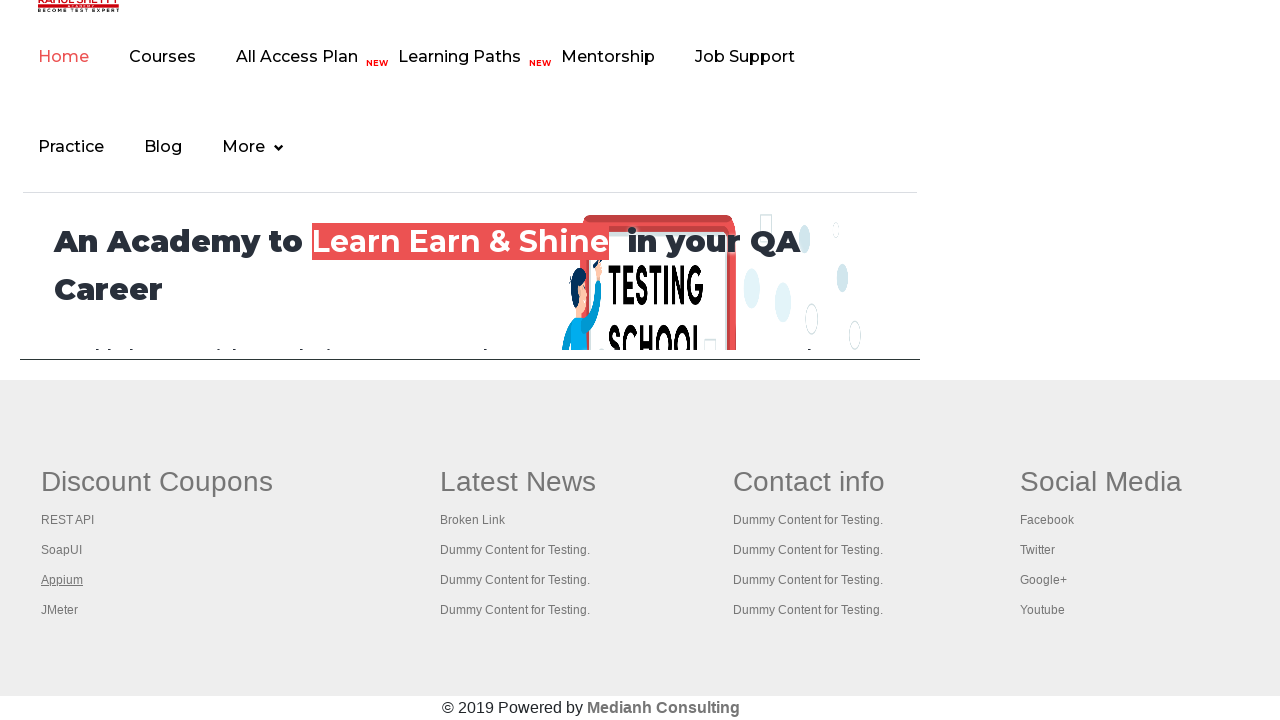

Opened footer link 4 in new tab with Ctrl+Enter at (60, 610) on xpath=//div[@id='gf-BIG']//table/tbody/tr/td[1]/ul//a >> nth=4
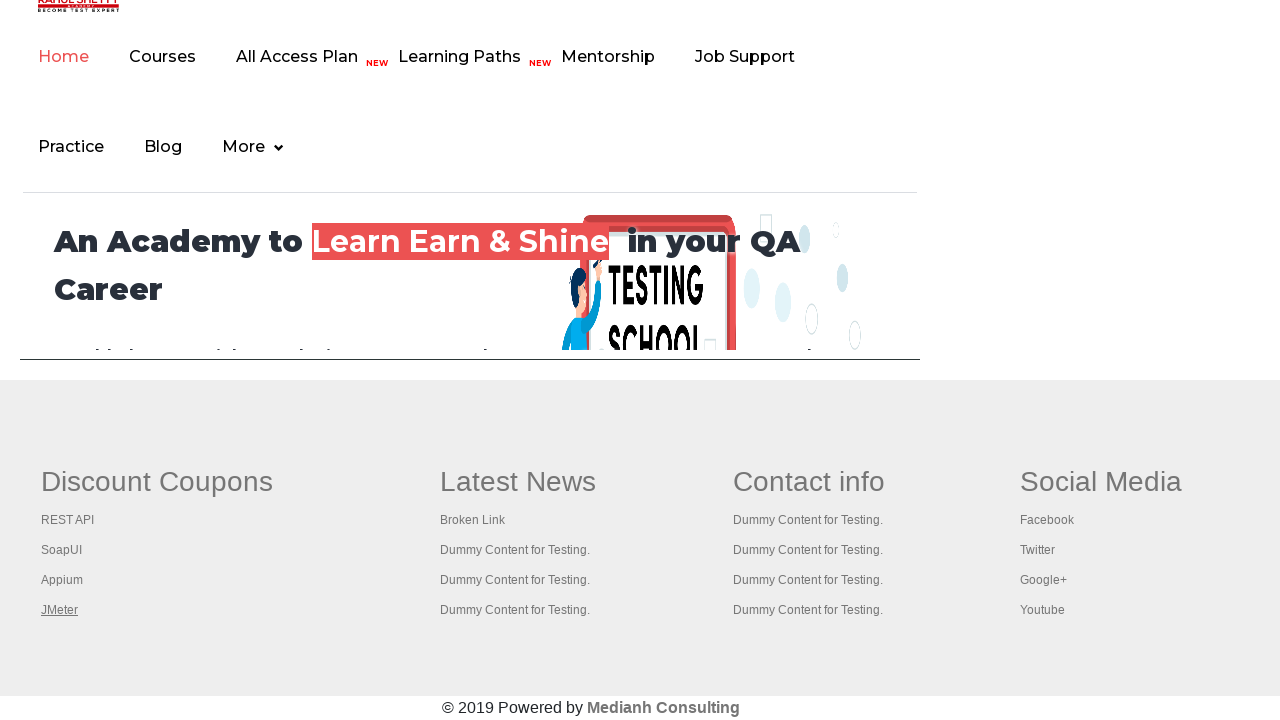

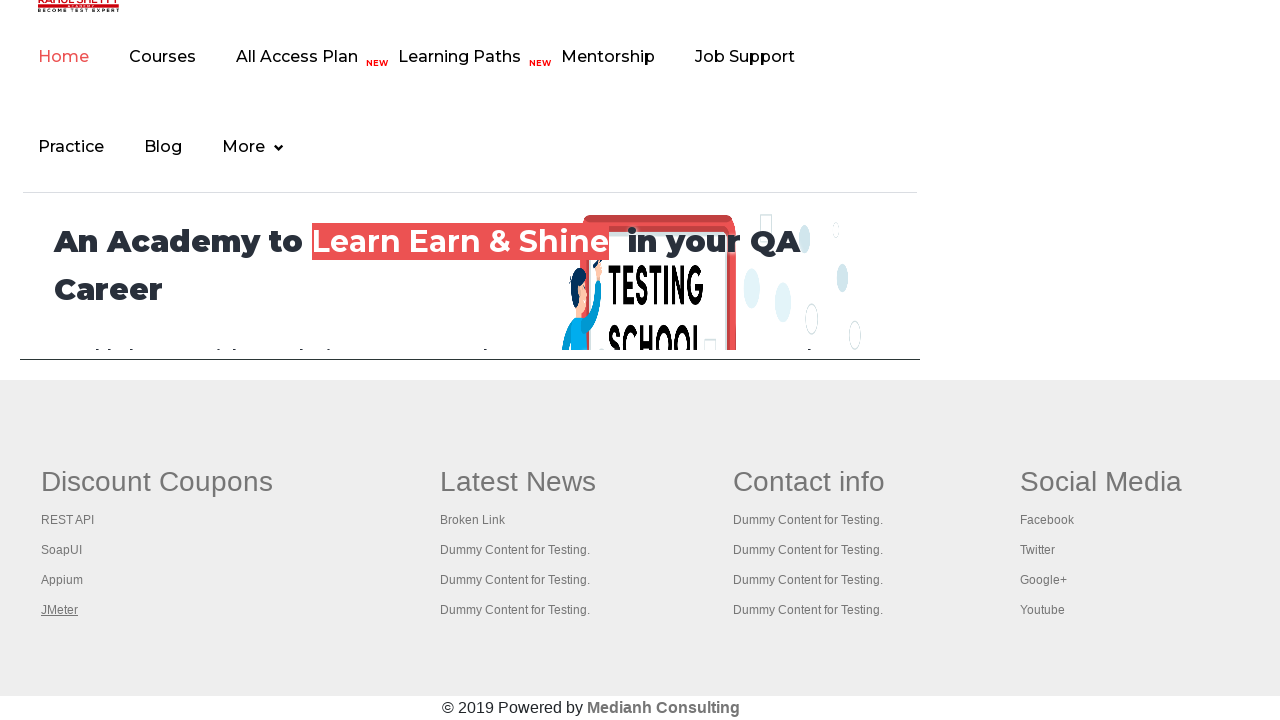